Tests new tab functionality by clicking a link that opens a new tab, switching to it, verifying the content, then closing and switching back to the original tab

Starting URL: https://www.qa-practice.com/elements/new_tab/link

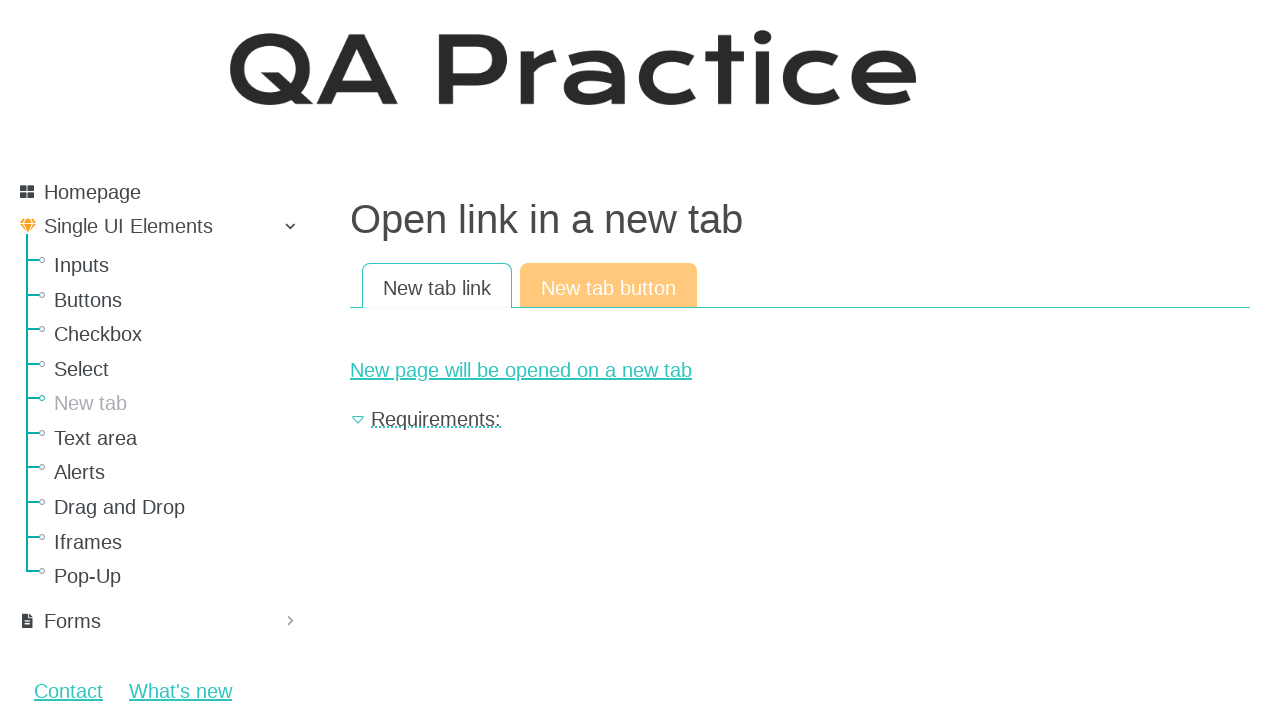

Clicked link to open new tab at (800, 370) on #new-page-link
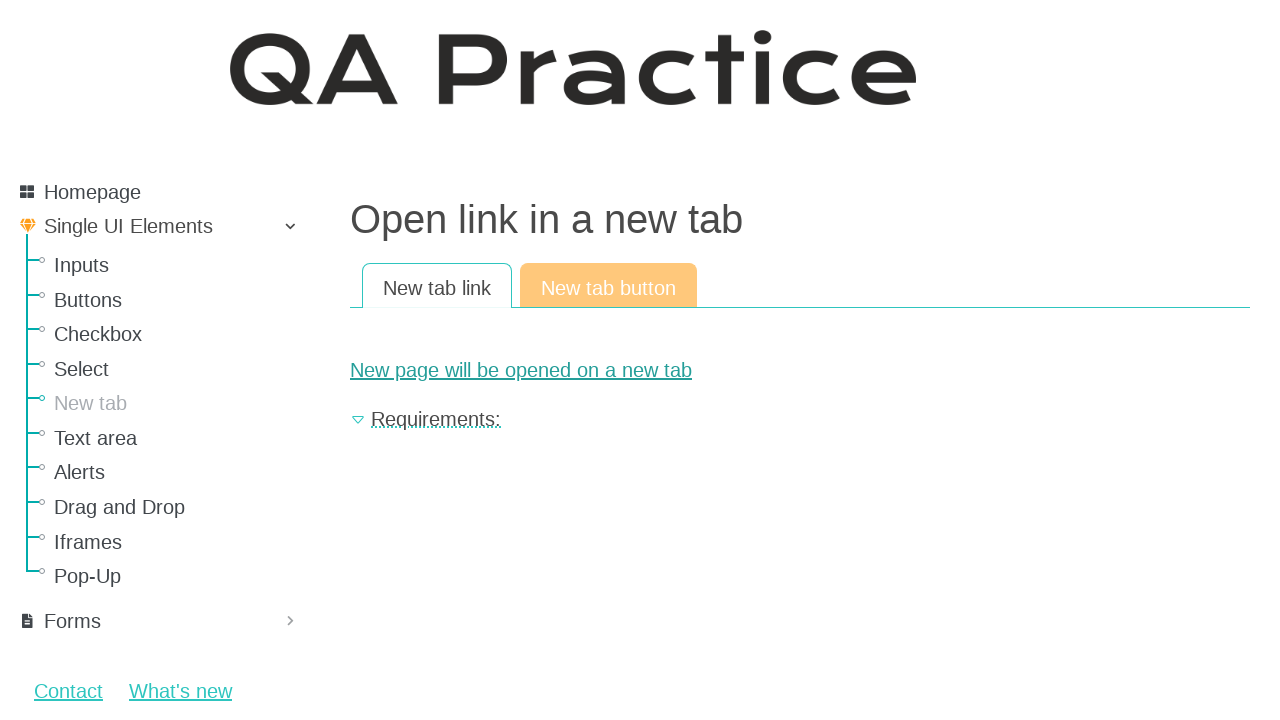

Obtained reference to new tab page
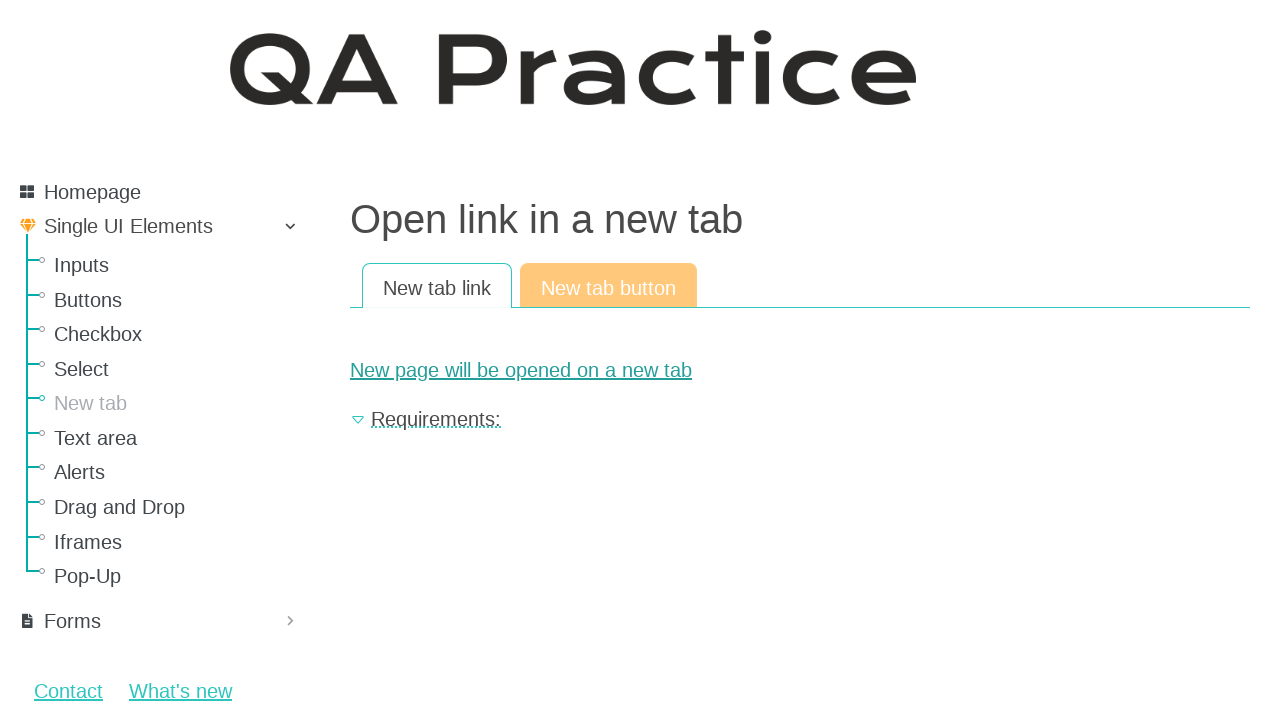

New tab page loaded completely
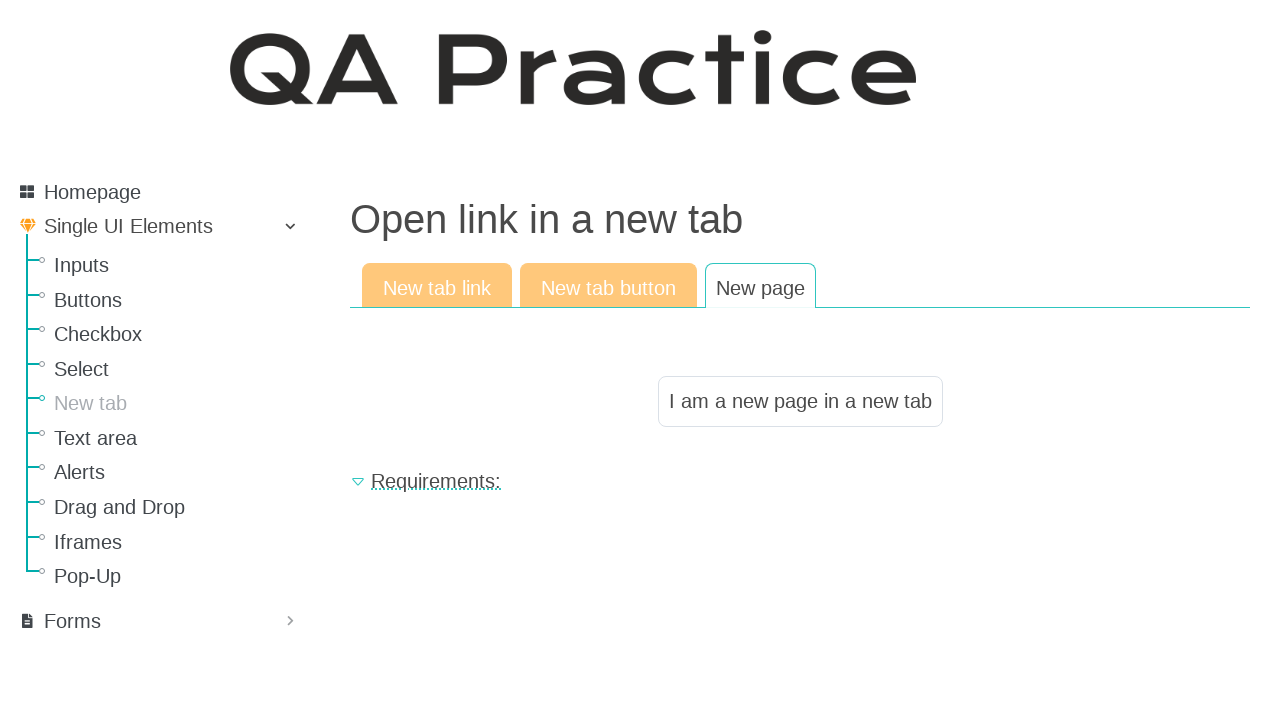

Located result text element on new page
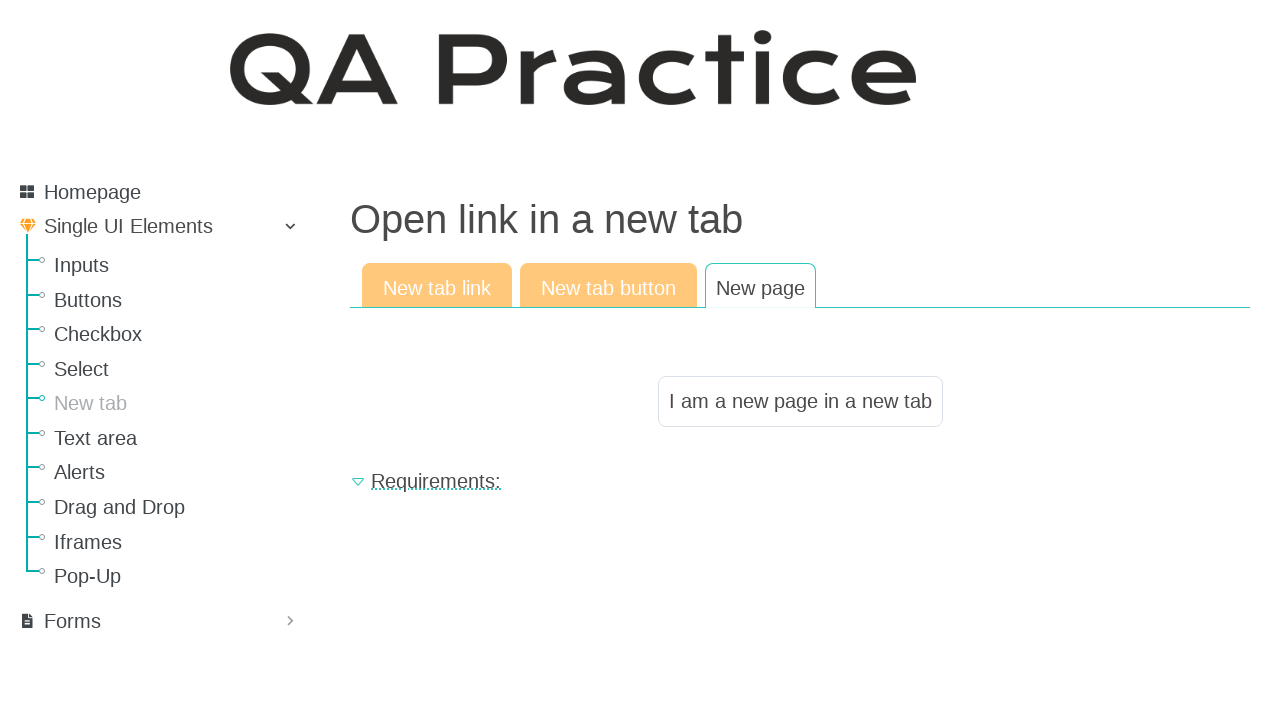

Verified result text equals 'I am a new page in a new tab'
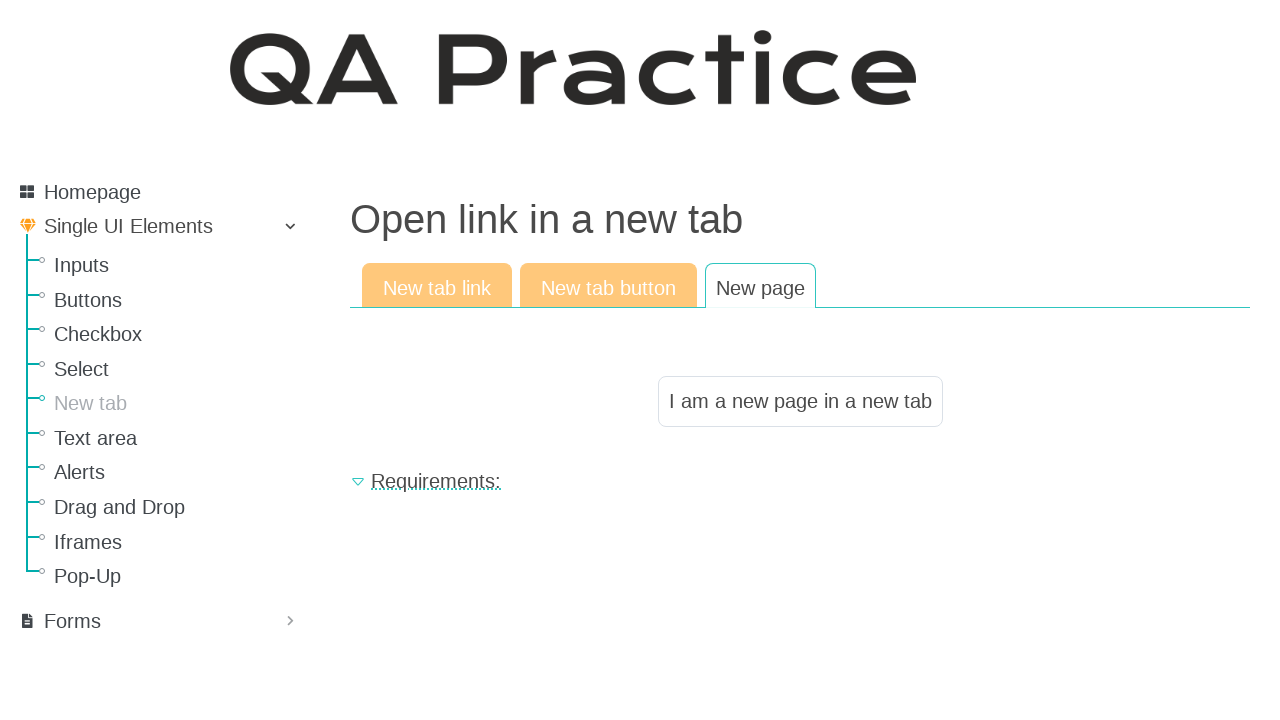

Closed the new tab
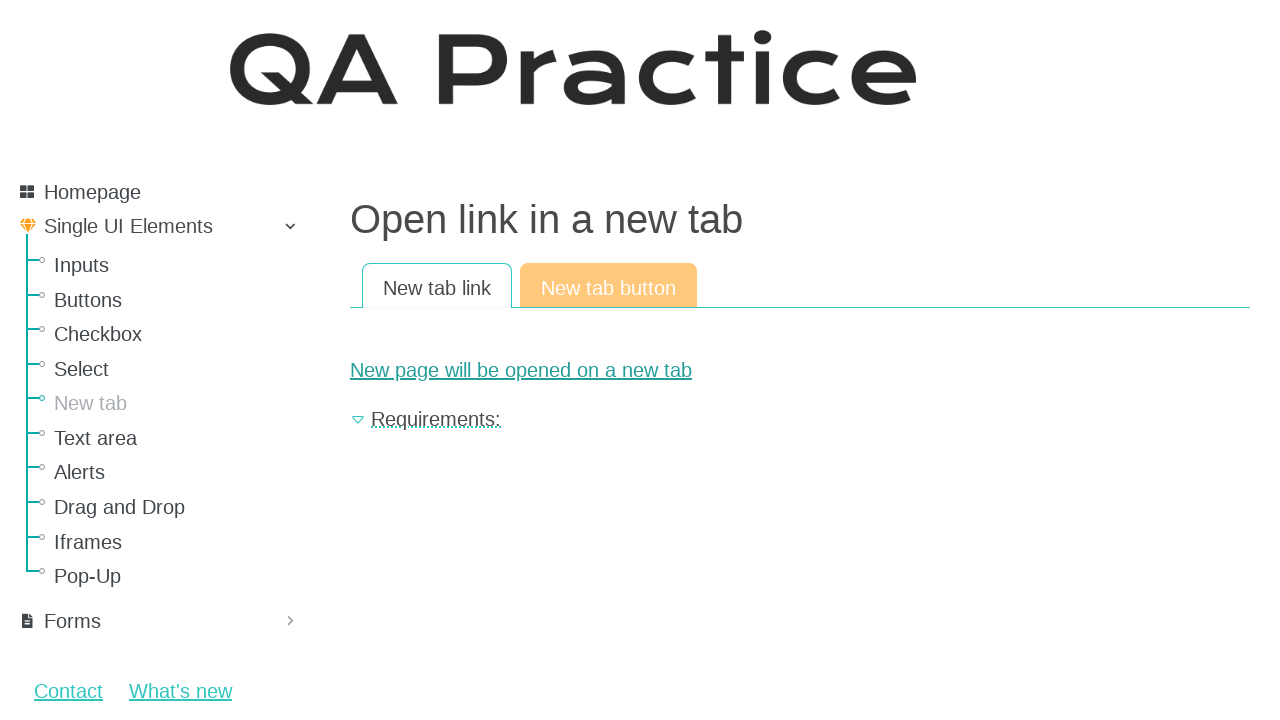

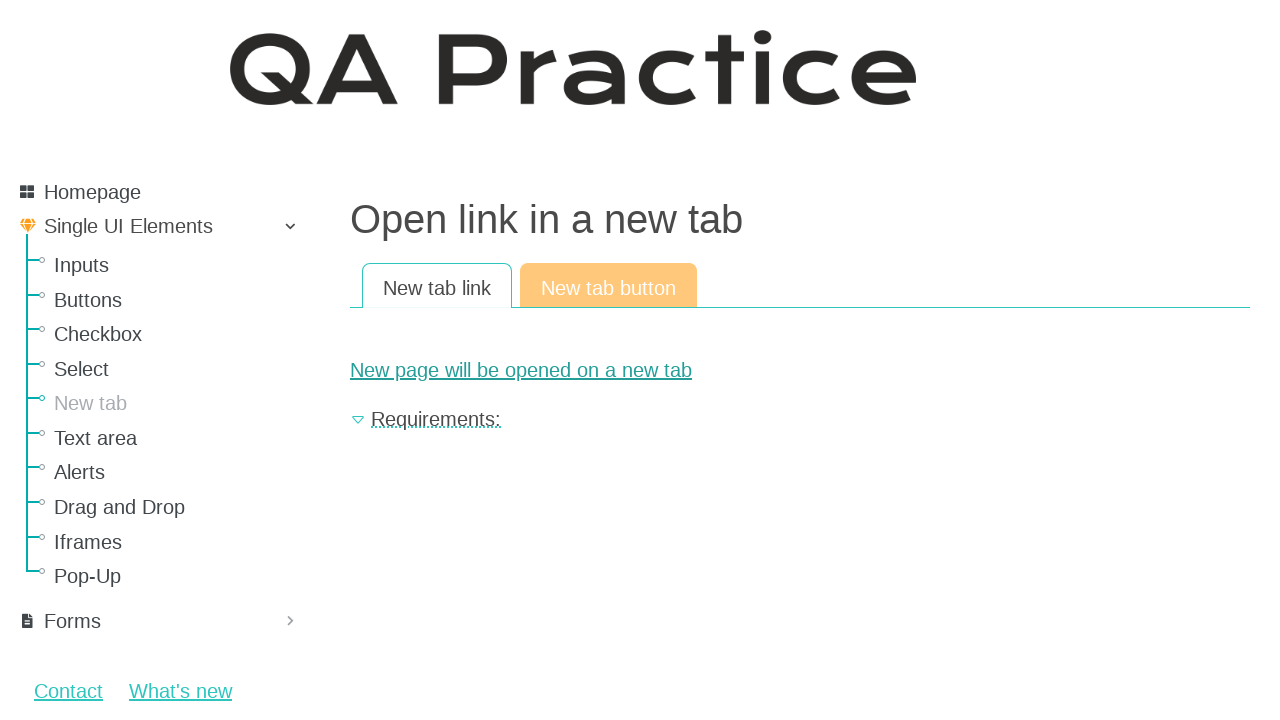